Tests filling out text fields on a practice form (first name, last name, email, mobile number, and subject) and verifies the entered data using assertions

Starting URL: https://demoqa.com/automation-practice-form

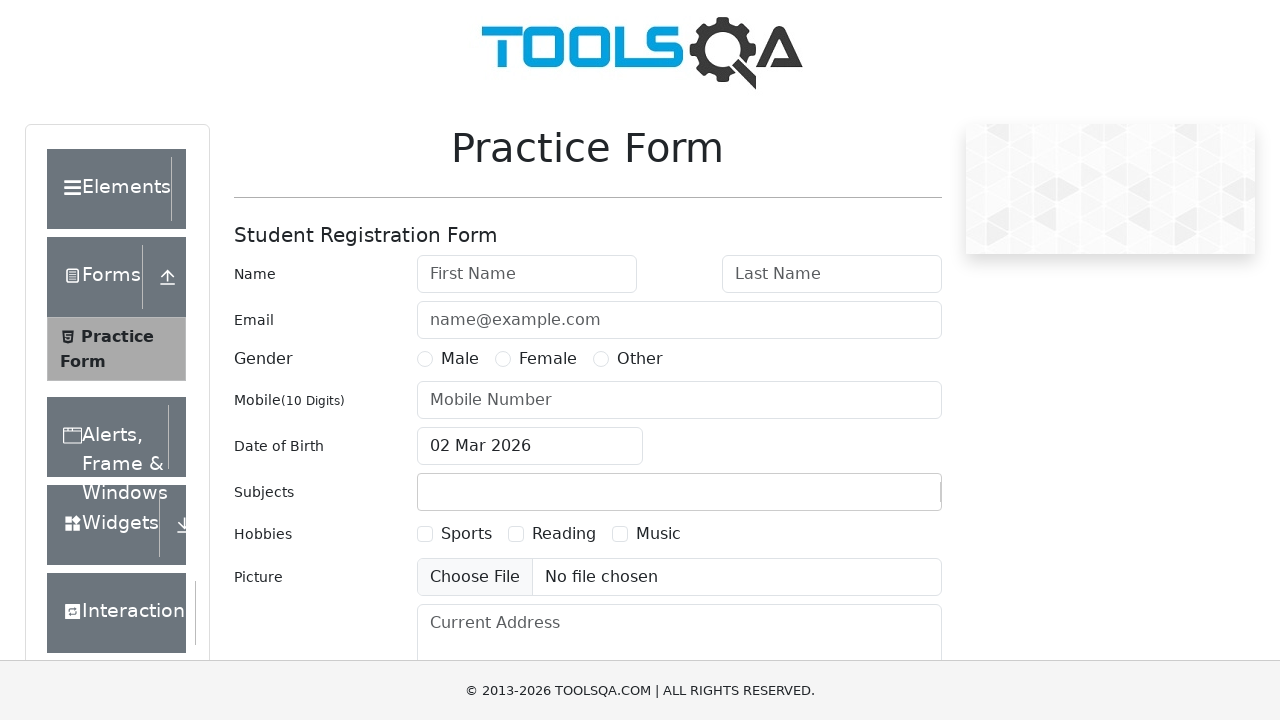

Cleared First Name field on input#firstName
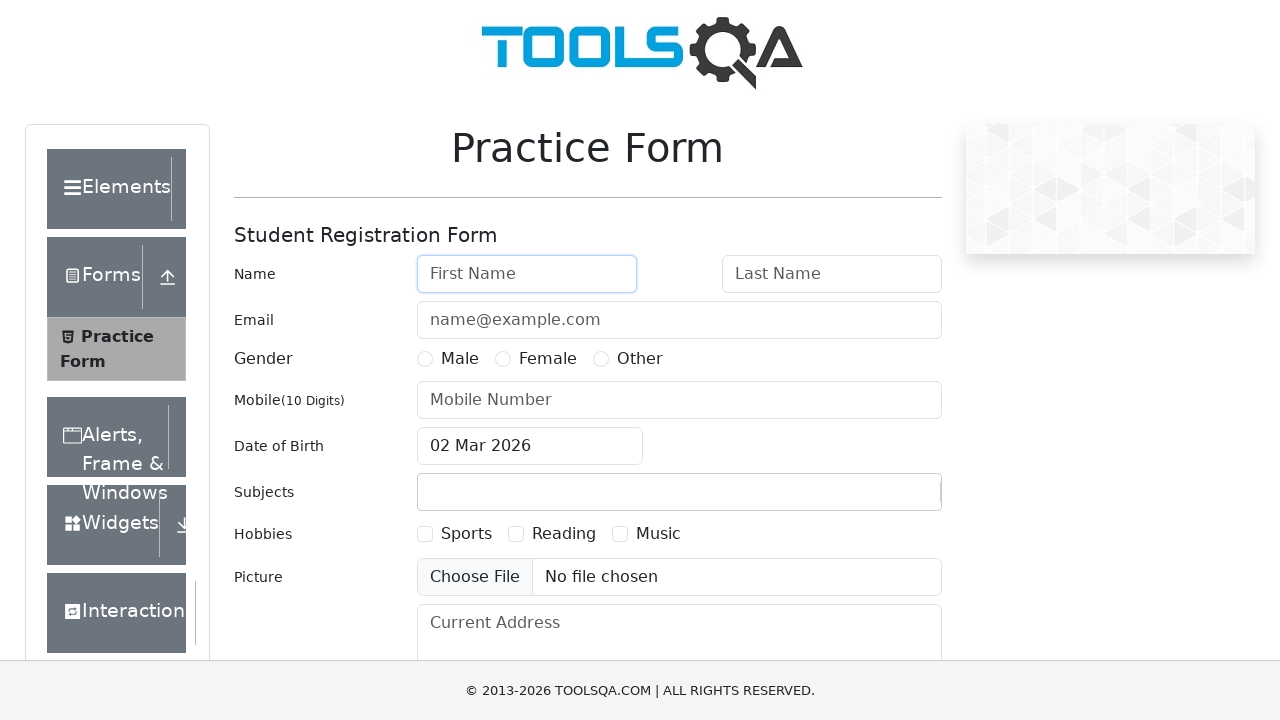

Filled First Name field with 'Viktor' on input#firstName
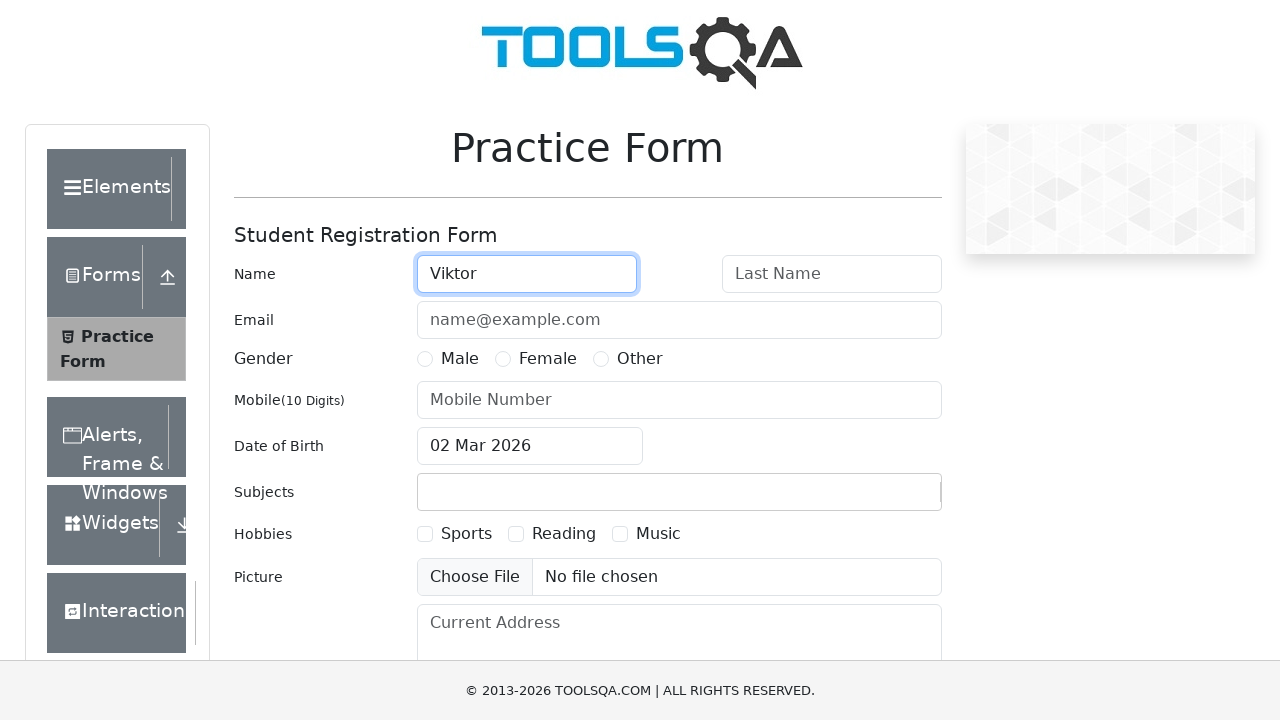

Verified First Name field contains 'Viktor'
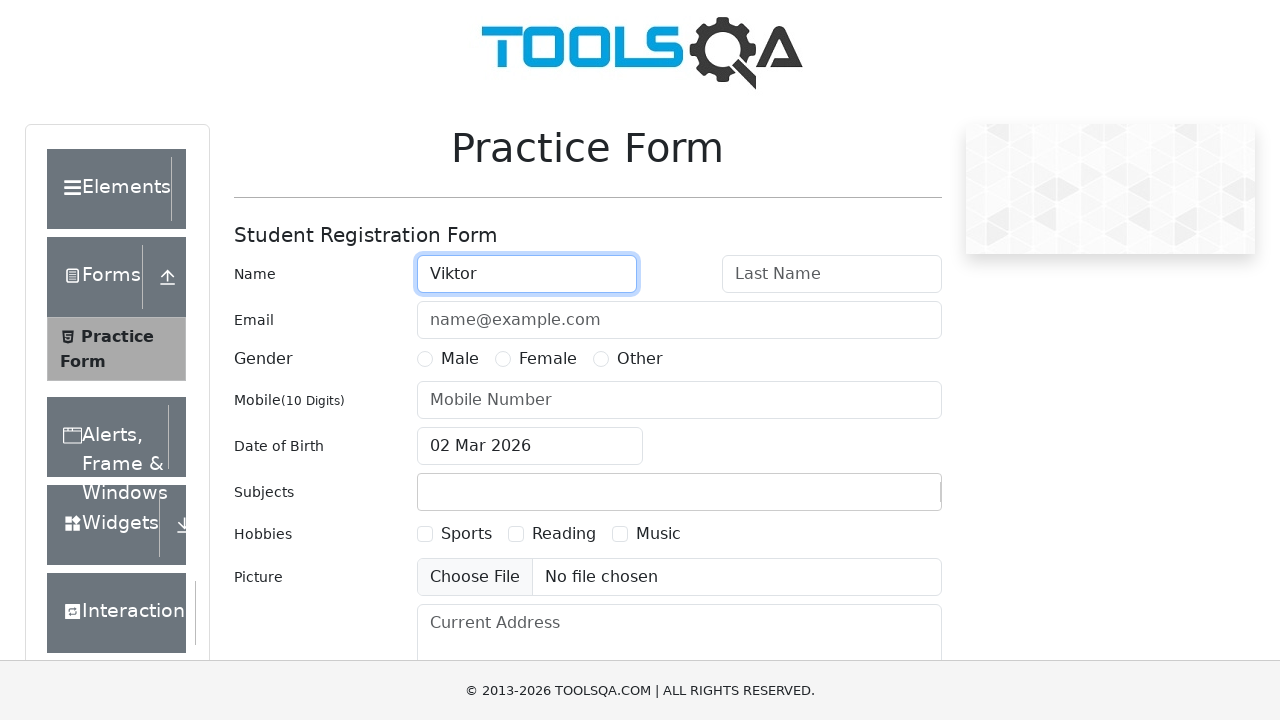

Cleared Last Name field on input#lastName
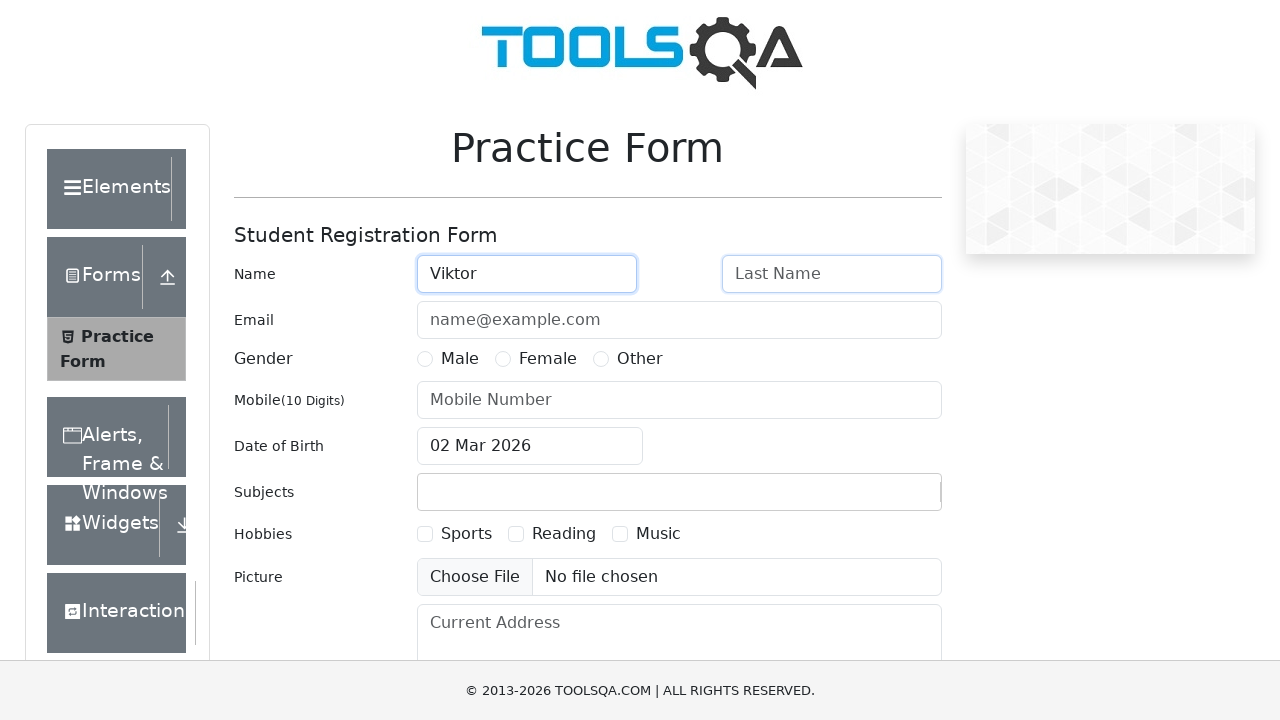

Filled Last Name field with 'Grachev' on input#lastName
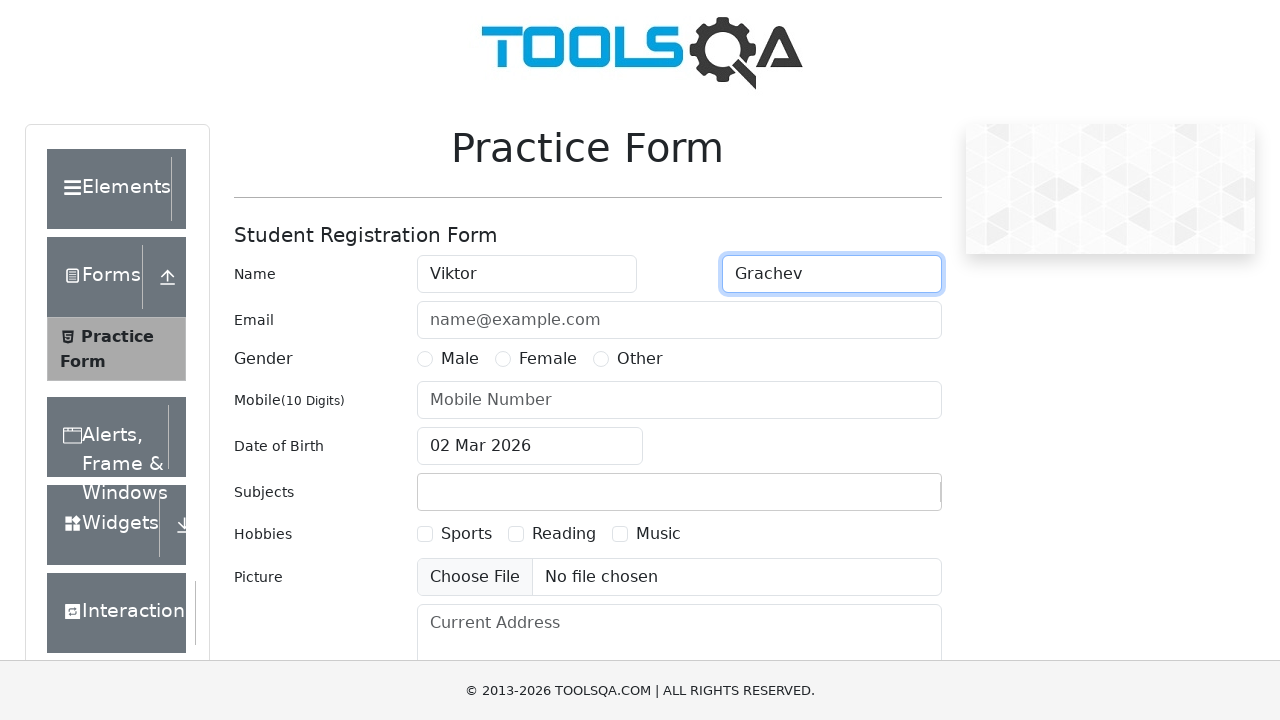

Verified Last Name field contains 'Grachev'
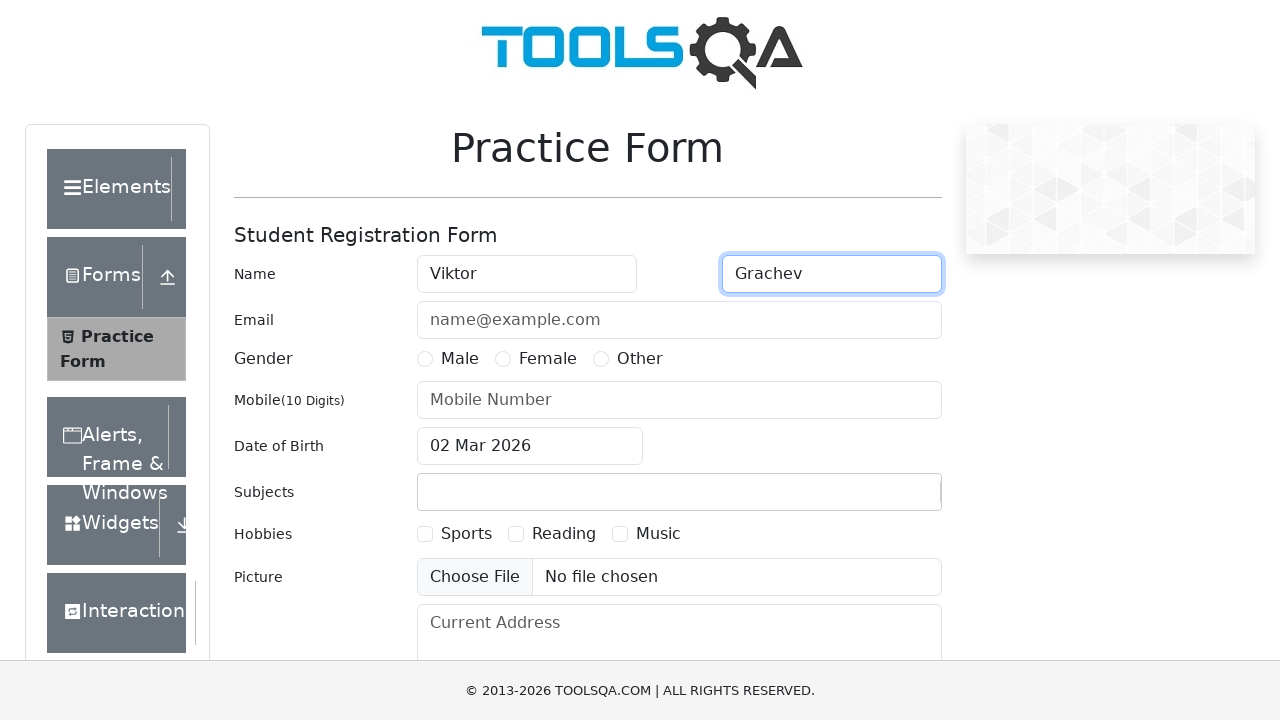

Cleared Email field on input#userEmail
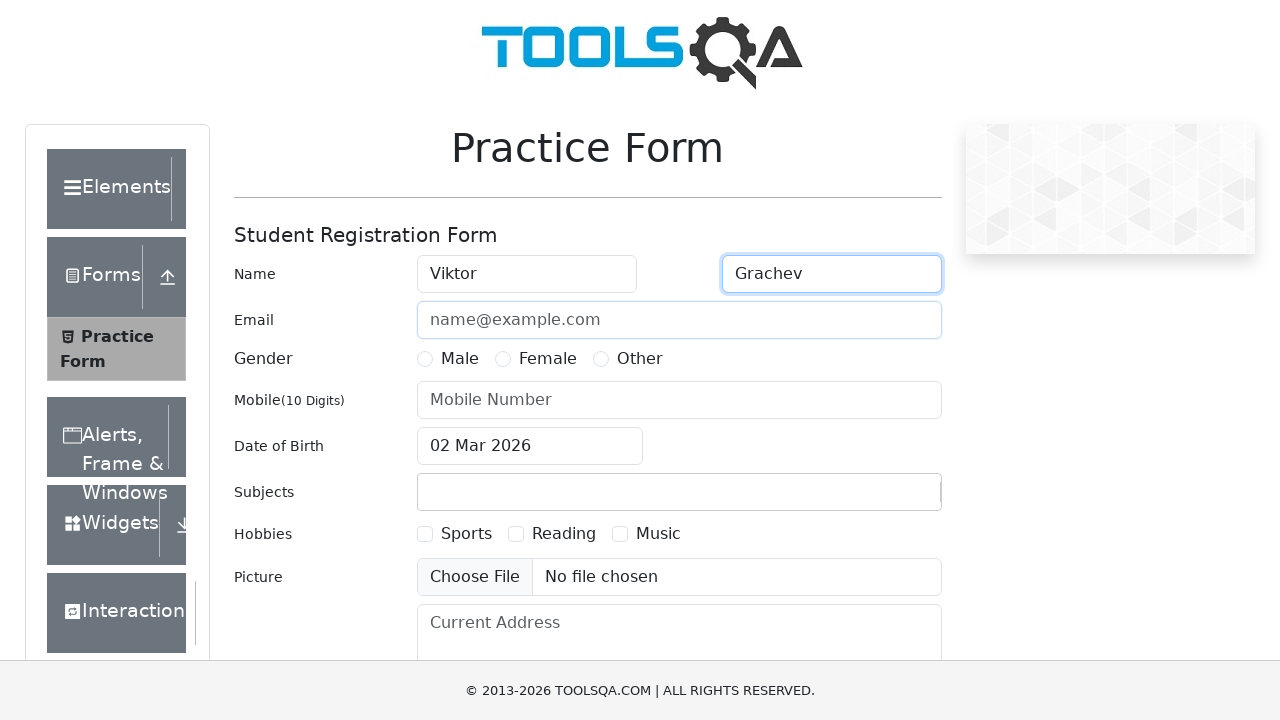

Filled Email field with 'v_grachev1515@yandex.ru' on input#userEmail
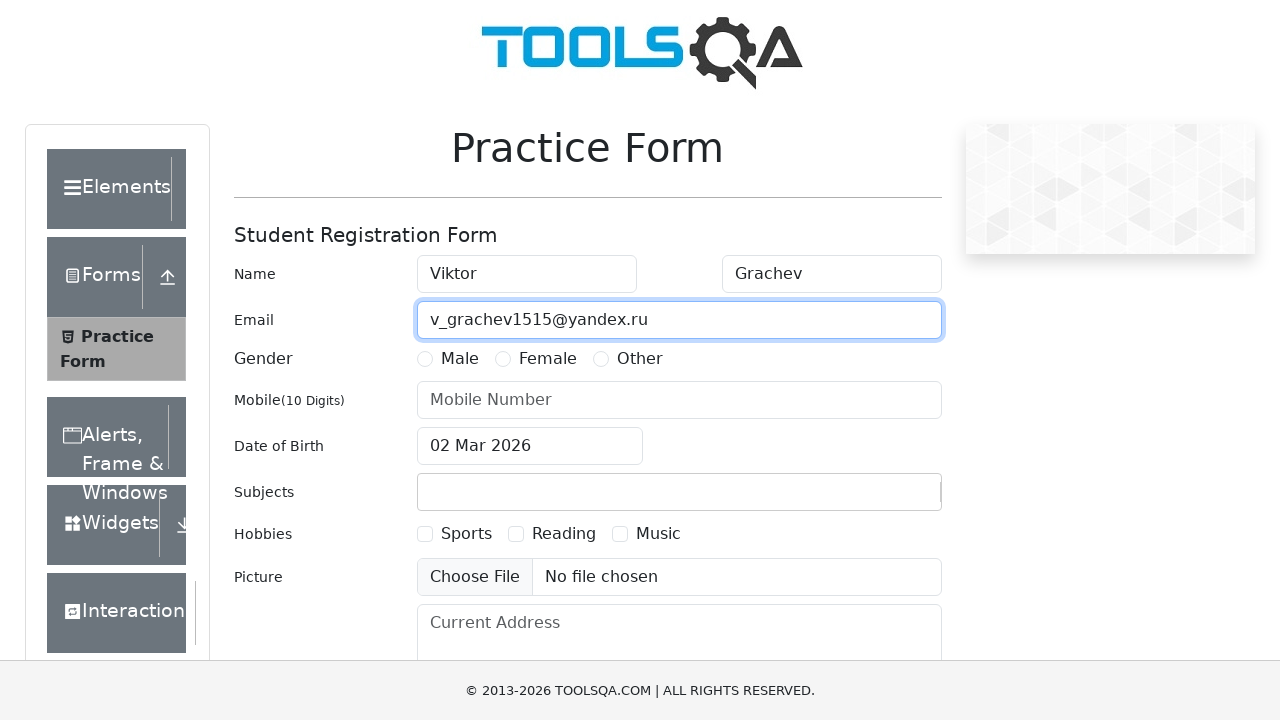

Verified Email field contains 'v_grachev1515@yandex.ru'
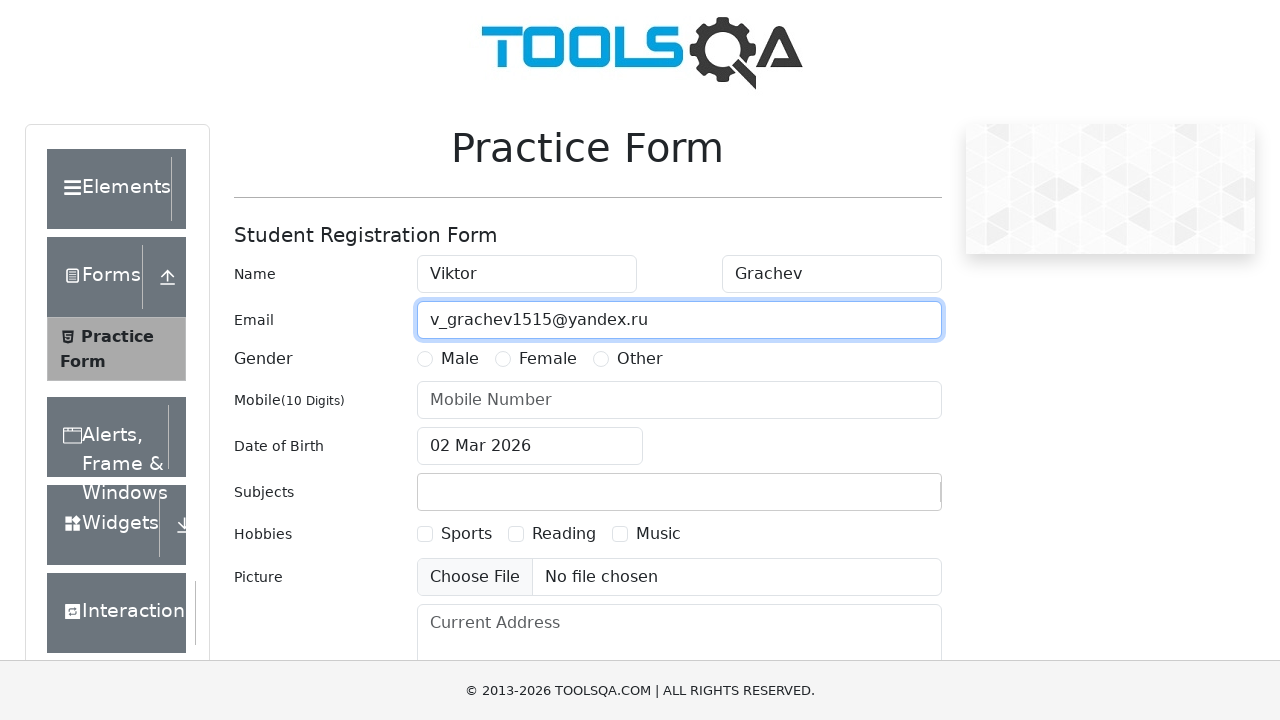

Cleared Mobile Number field on input#userNumber
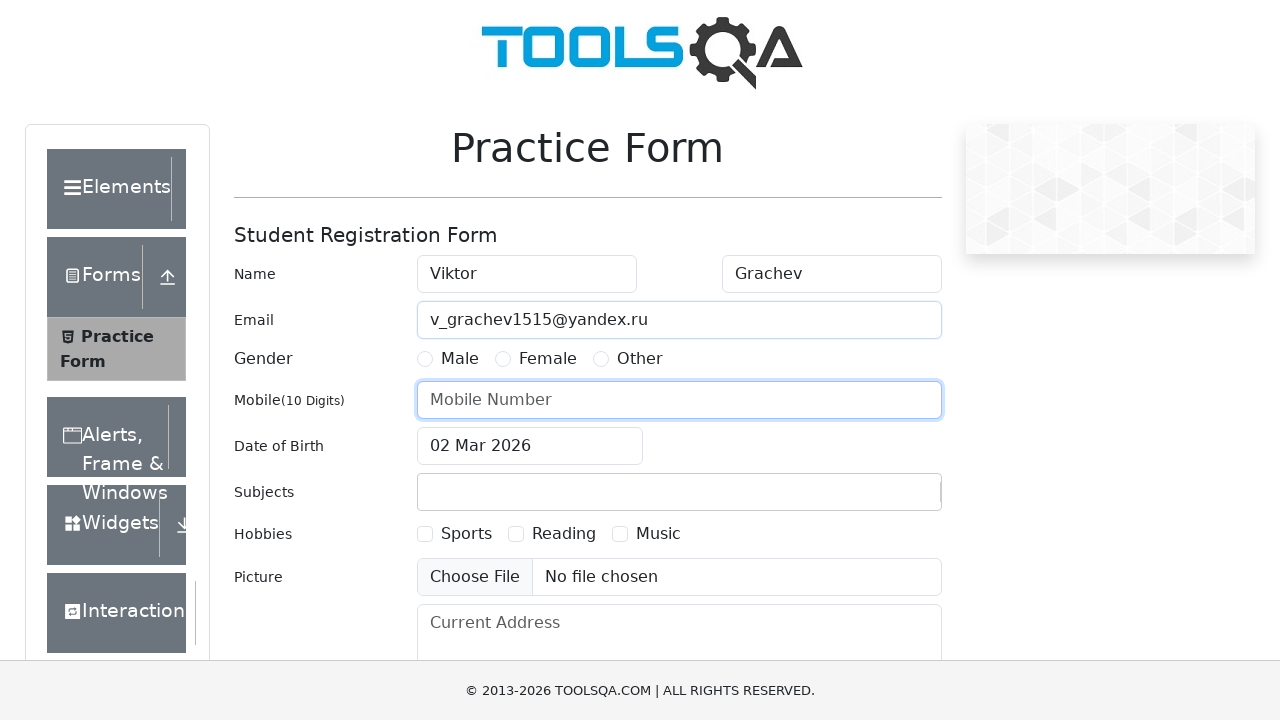

Filled Mobile Number field with '+712345678' on input#userNumber
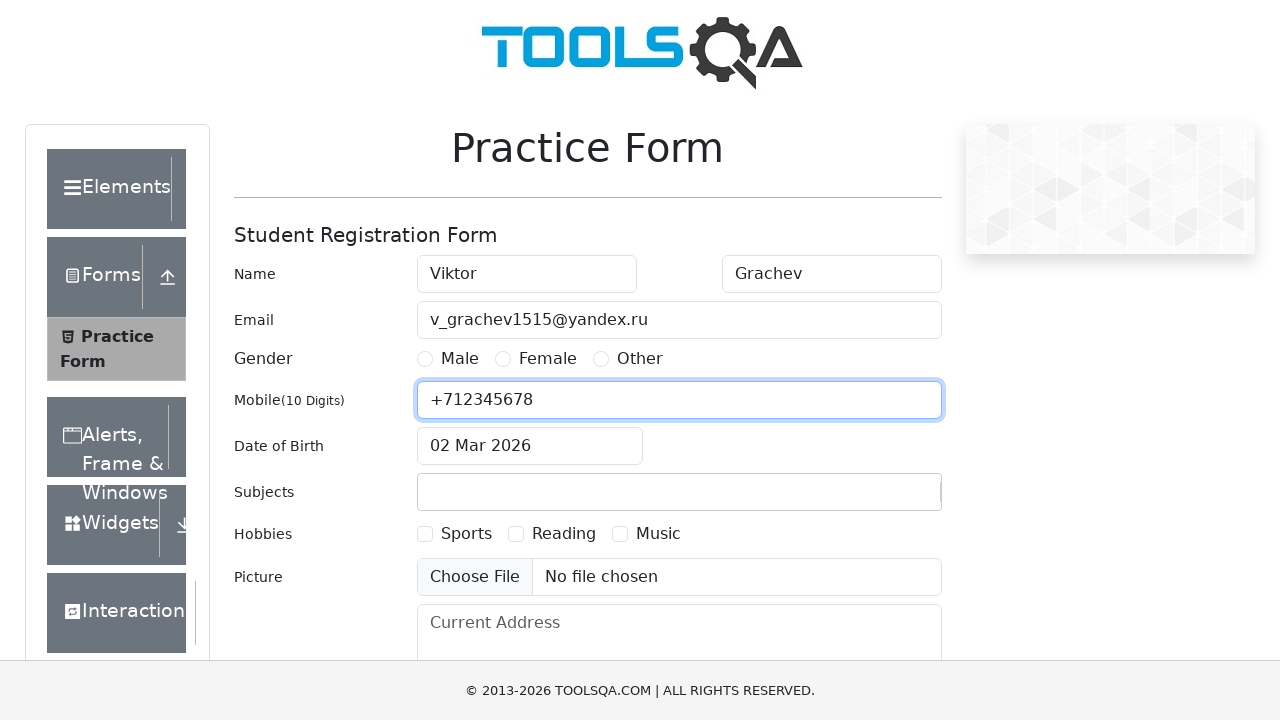

Verified Mobile Number field contains '+712345678'
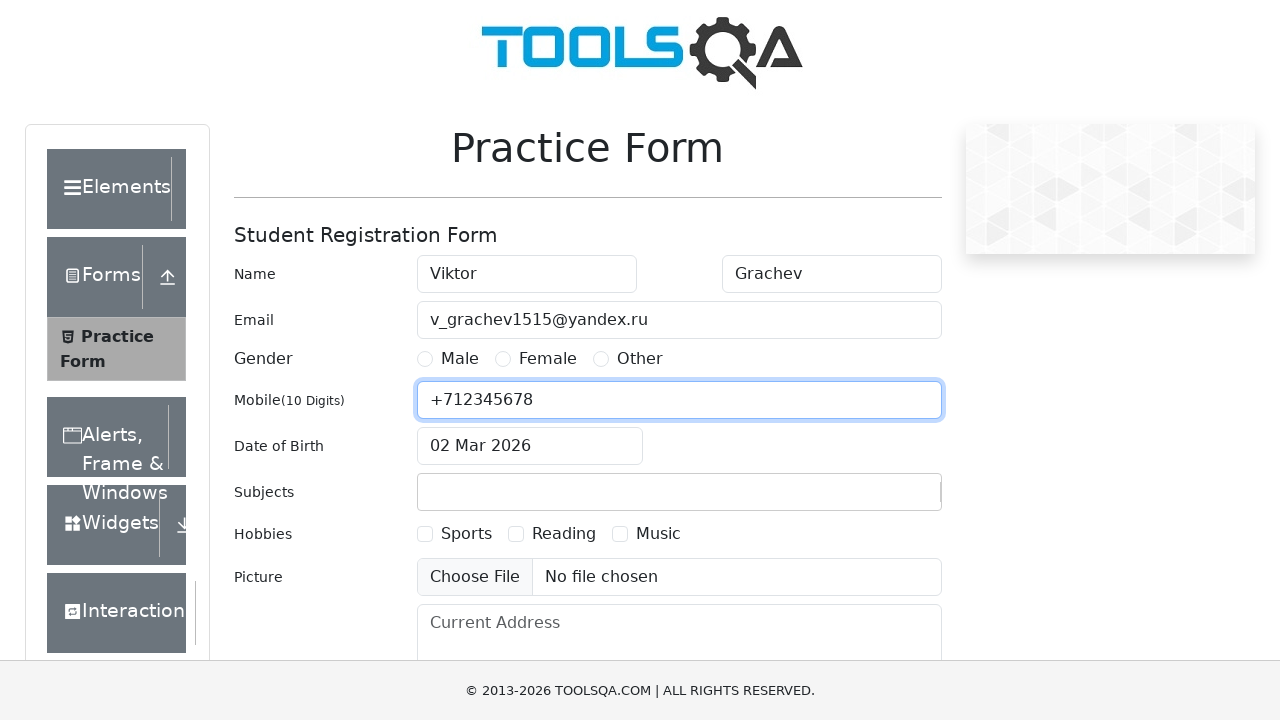

Cleared Subject field on input#subjectsInput
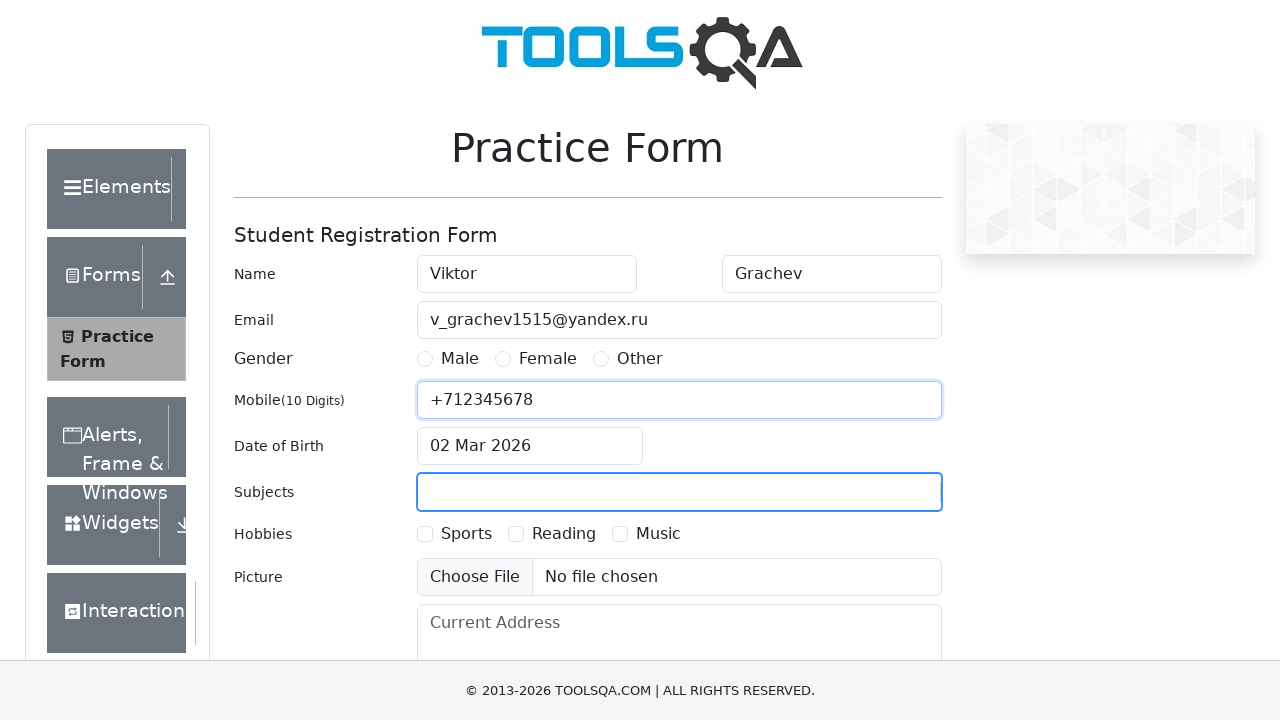

Filled Subject field with 'math' on input#subjectsInput
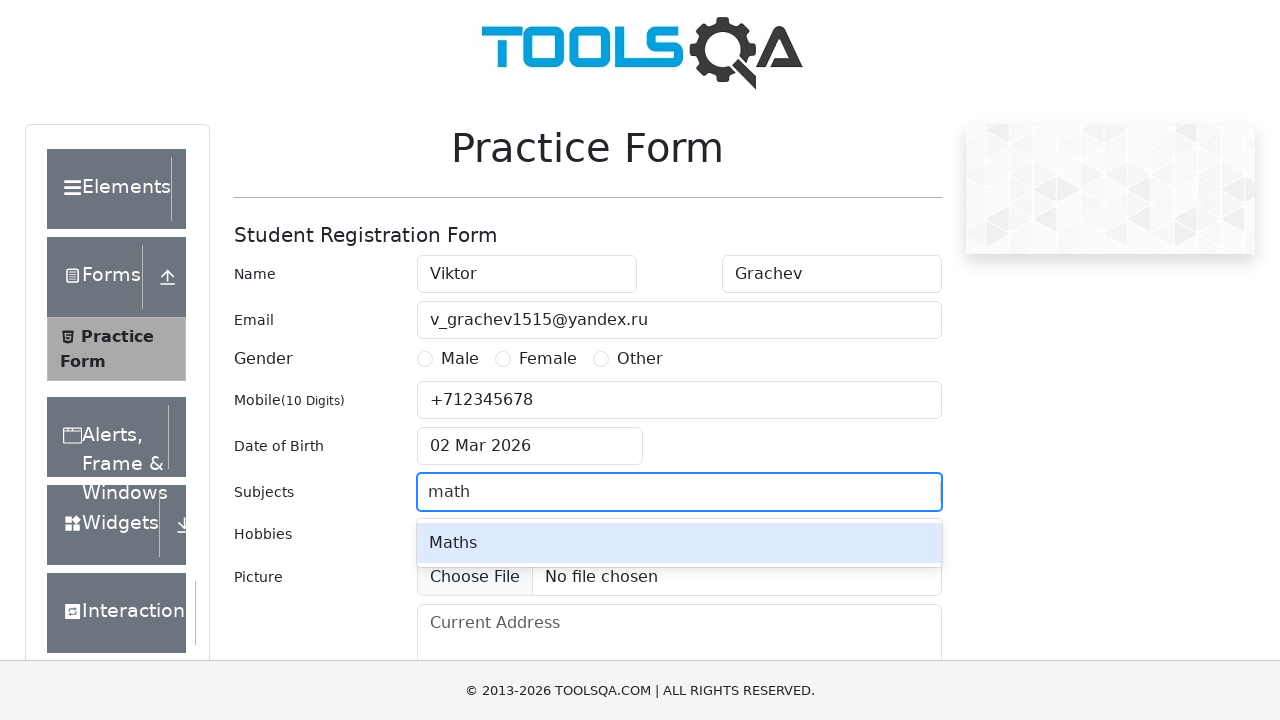

Verified Subject field contains 'math'
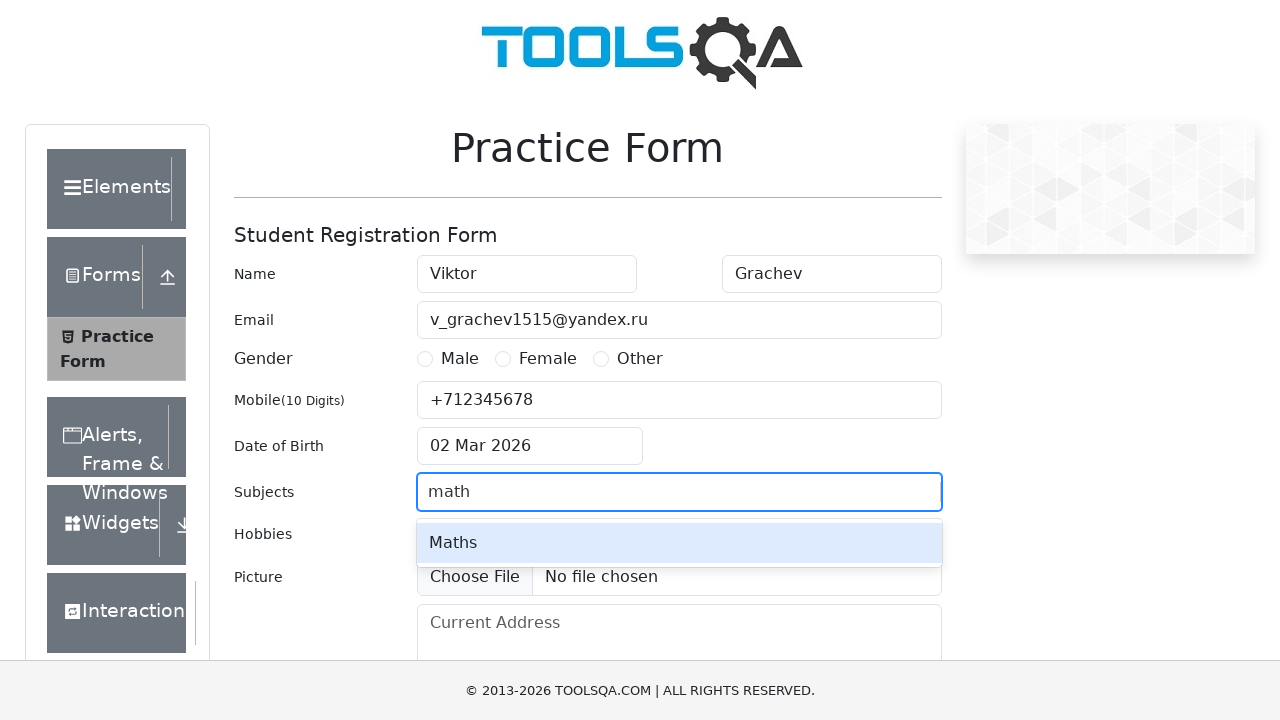

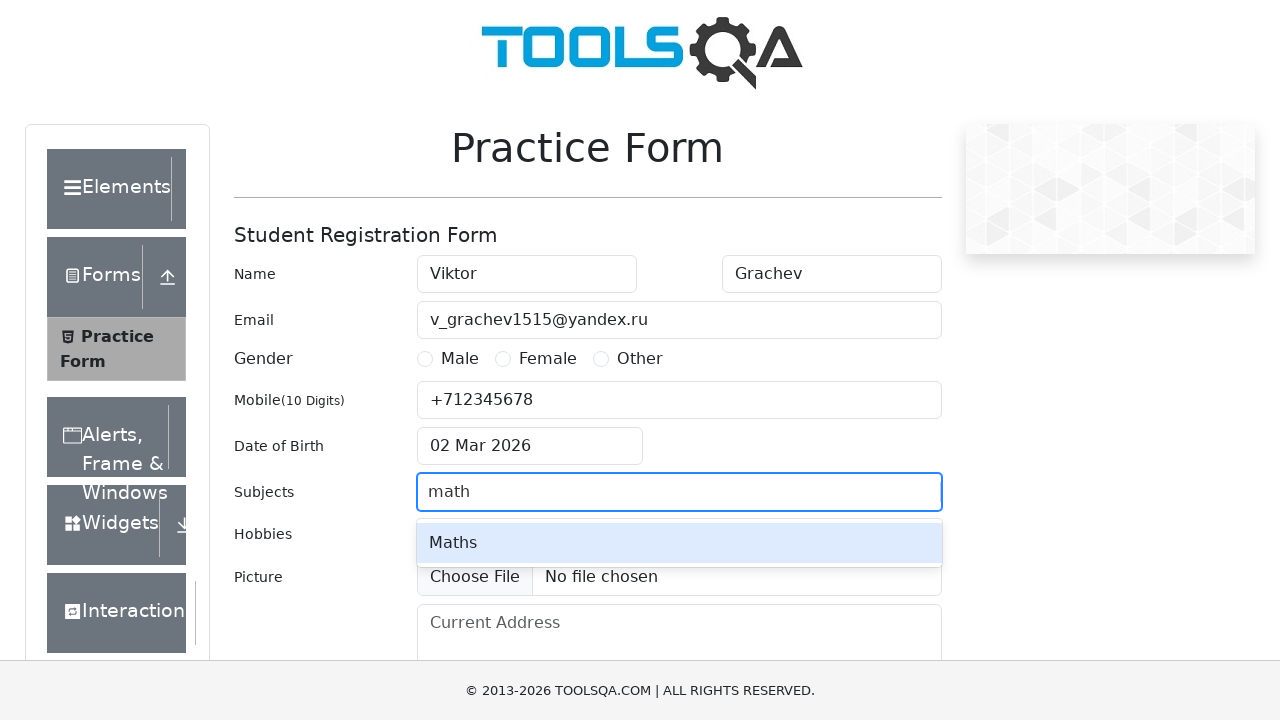